Tests a date picker component by clicking to open it, selecting a month (April) from dropdown, selecting a year (2008) from dropdown, and clicking on day 15 to complete the date selection.

Starting URL: https://demoqa.com/date-picker

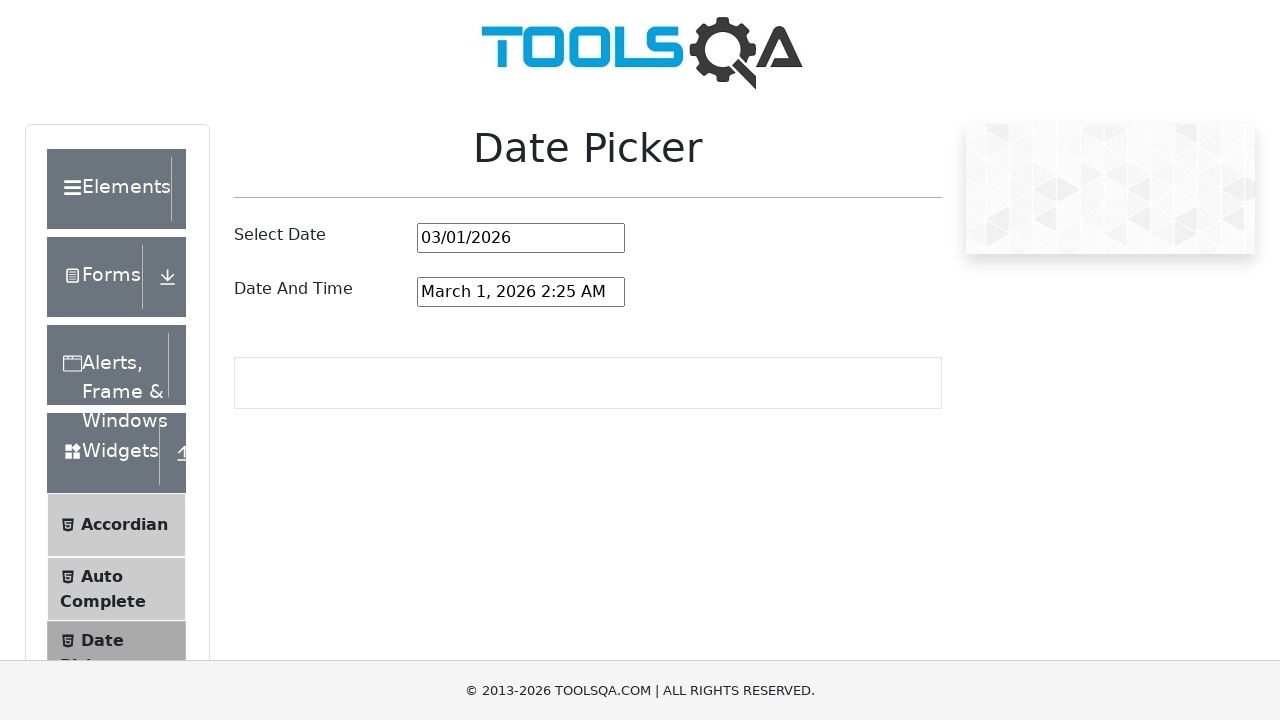

Clicked on date picker input to open the calendar at (521, 238) on #datePickerMonthYearInput
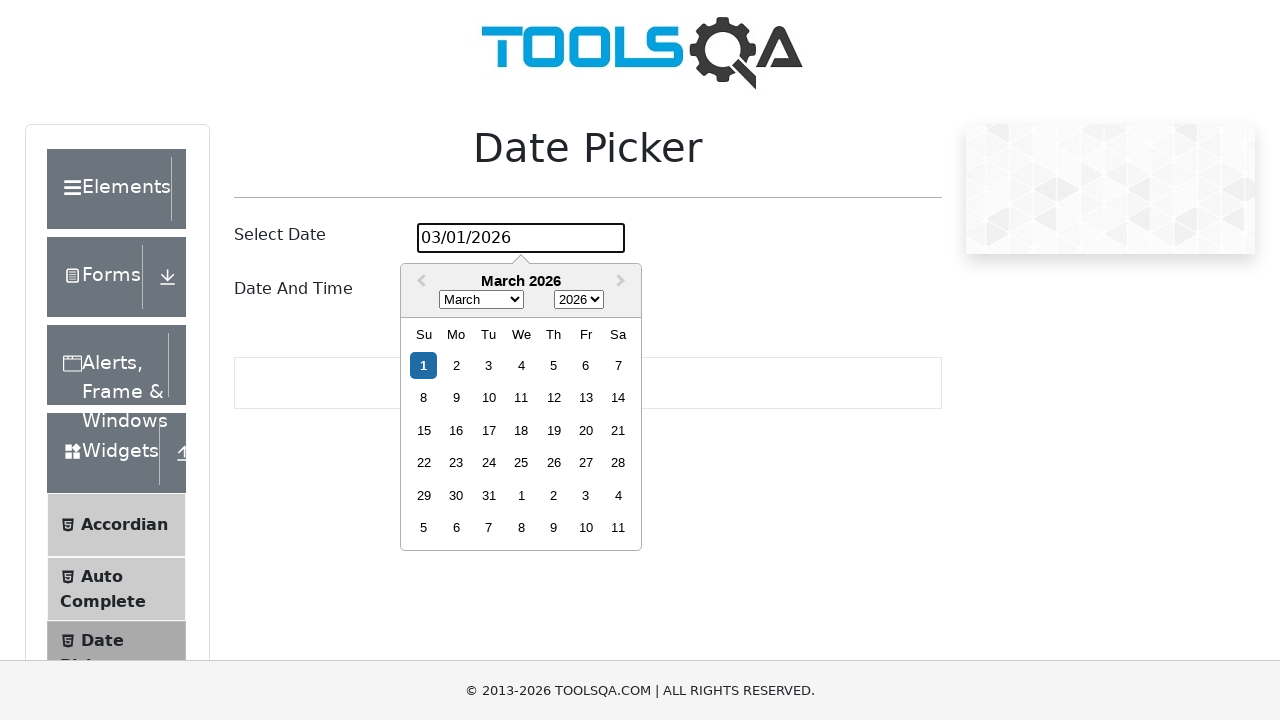

Selected April from month dropdown (index 3) on .react-datepicker__month-select
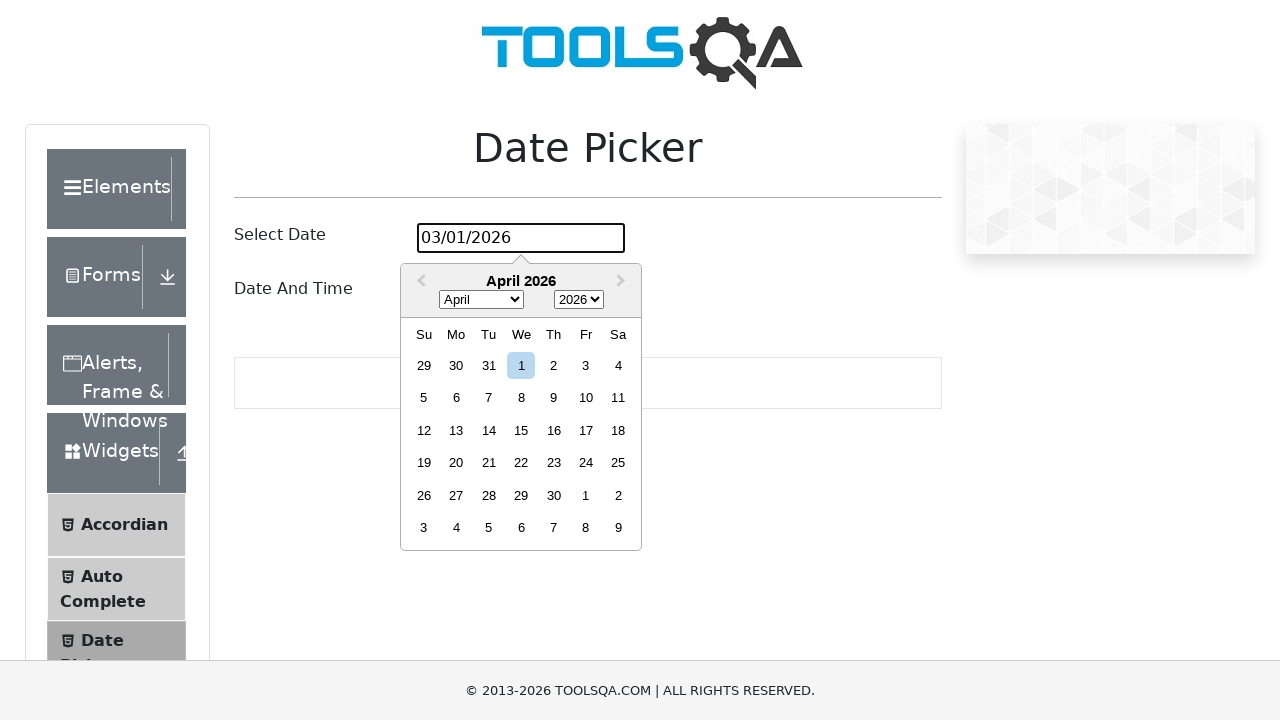

Selected year 2008 from year dropdown on .react-datepicker__year-select
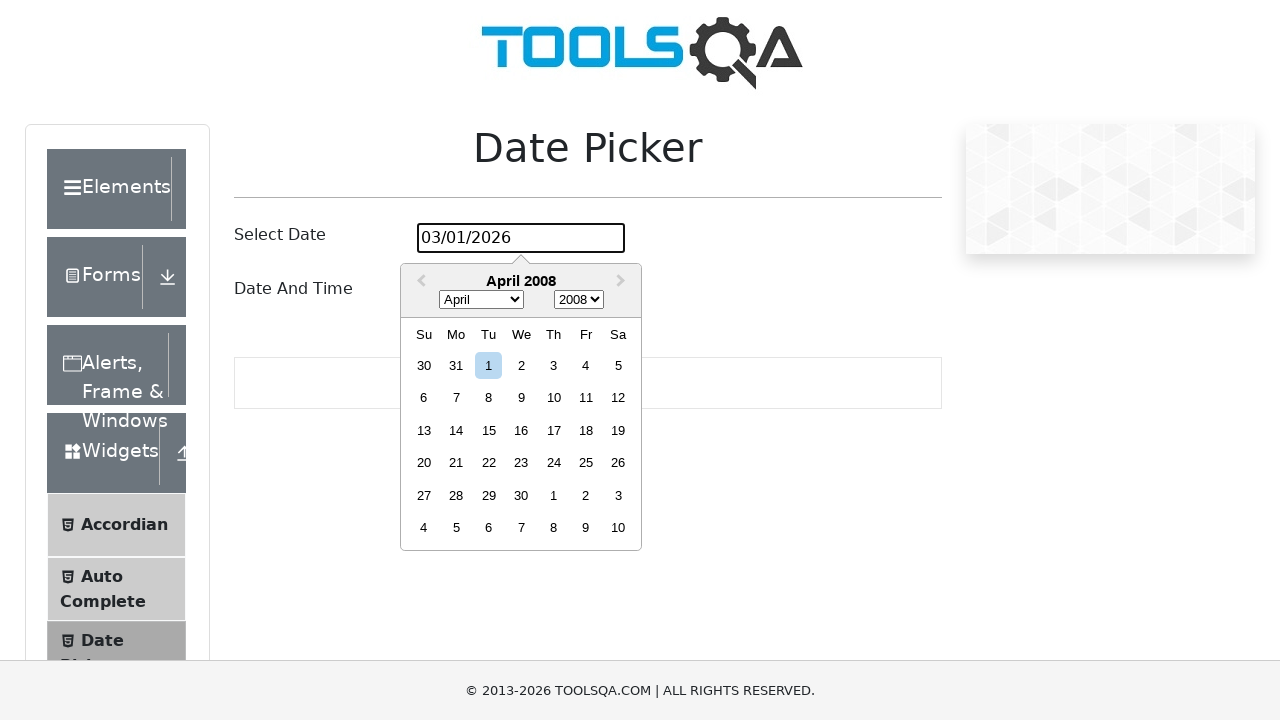

Waited for day elements to become visible
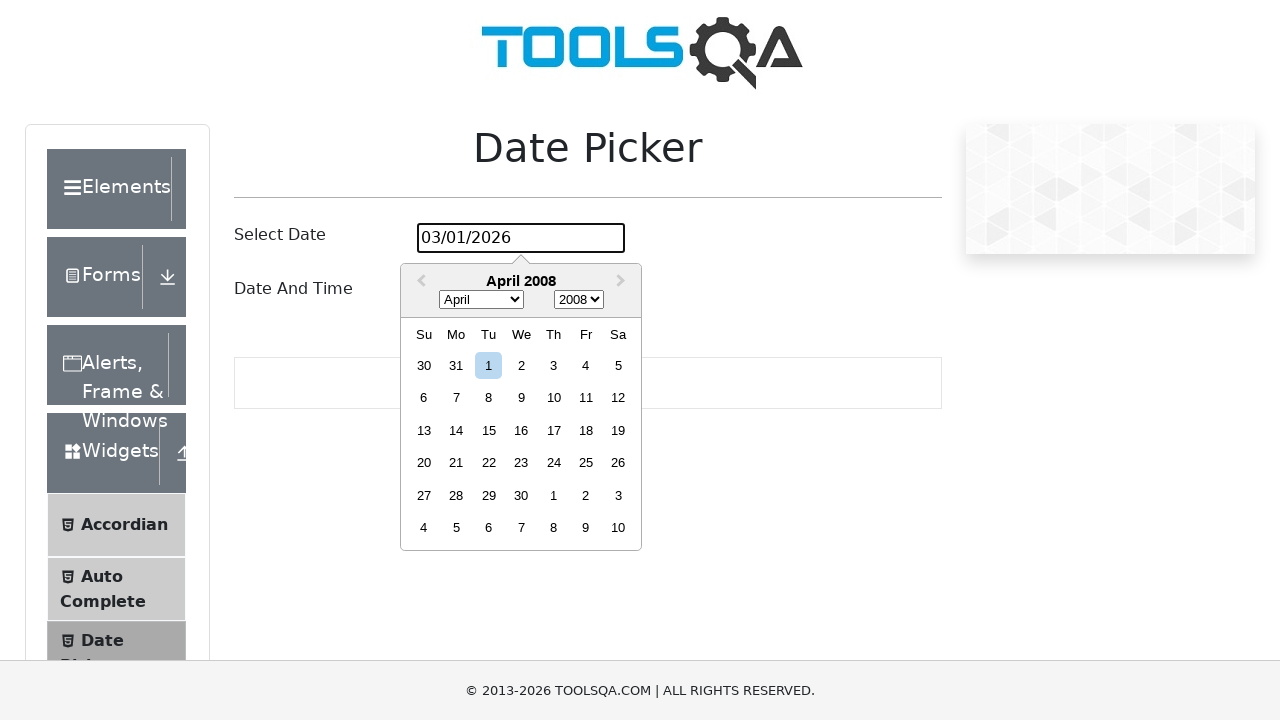

Clicked on day 15 to complete date selection (April 15, 2008) at (489, 430) on div.react-datepicker__day:not(.react-datepicker__day--outside-month):text-is('15
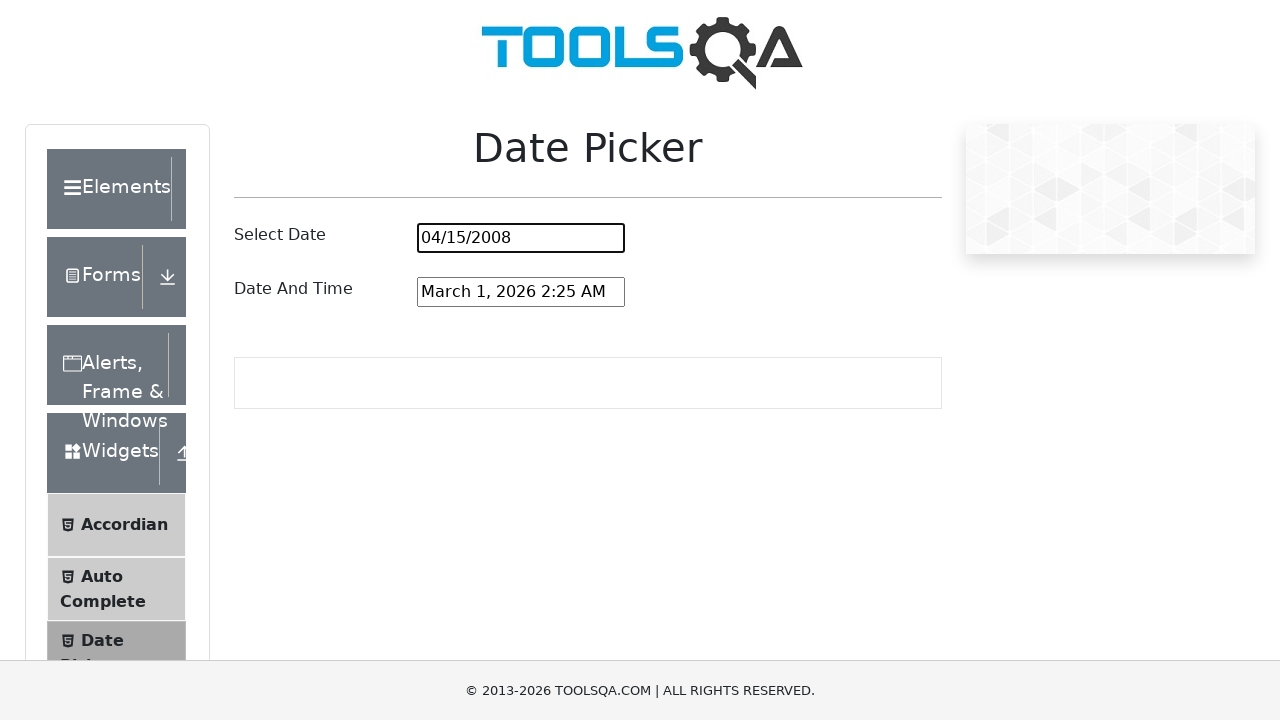

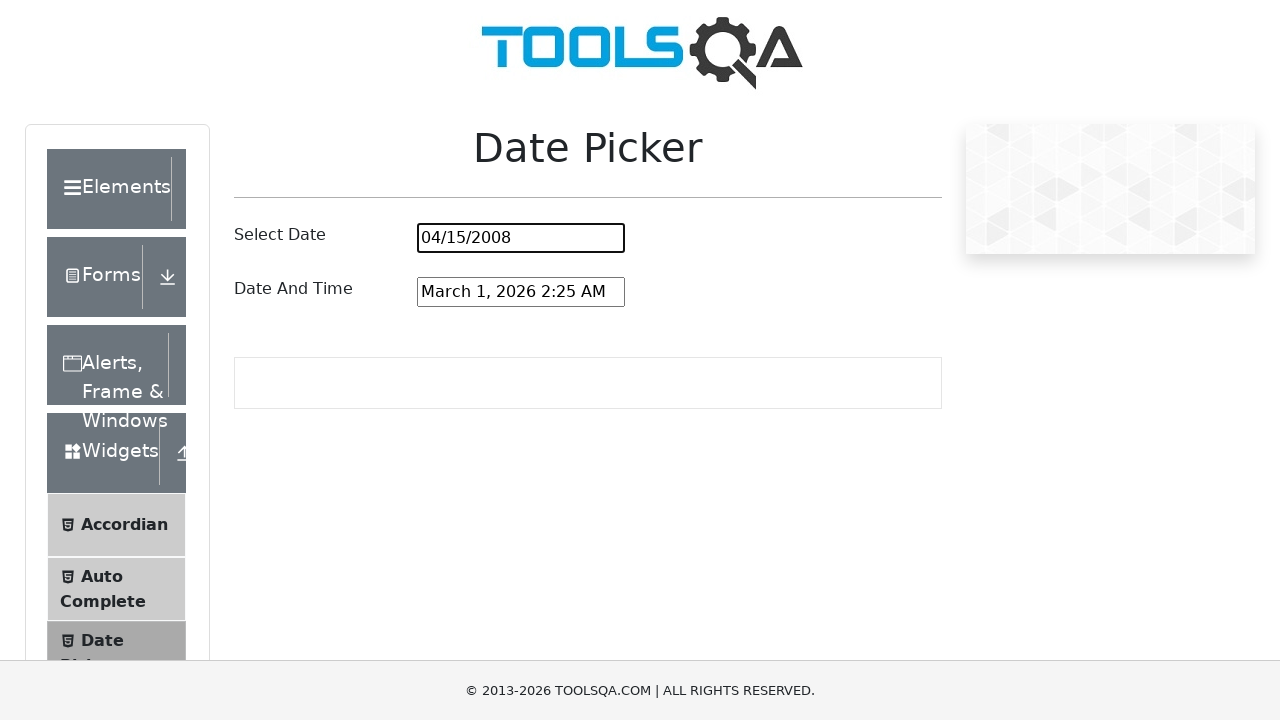